Tests an explicit wait scenario where the script waits for a price element to show '100', then clicks a book button, calculates a mathematical value based on displayed input, enters the answer, and submits the solution.

Starting URL: http://suninjuly.github.io/explicit_wait2.html

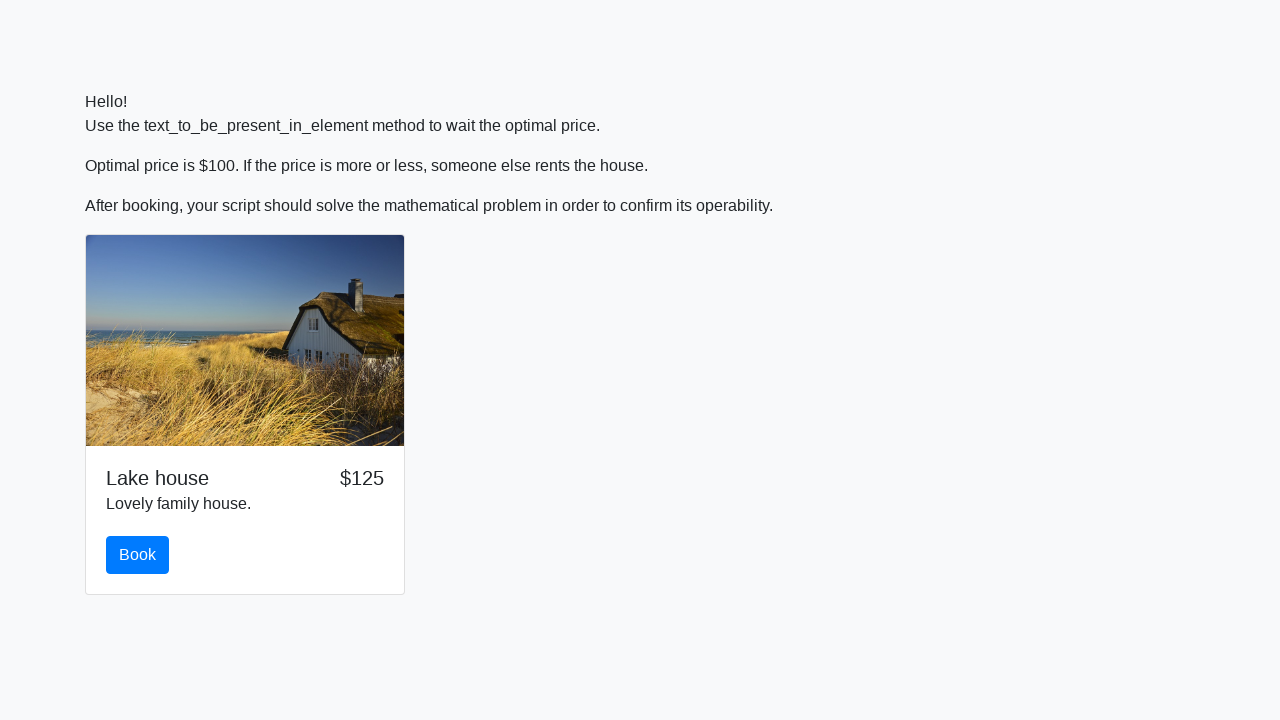

Waited for price element to show '100'
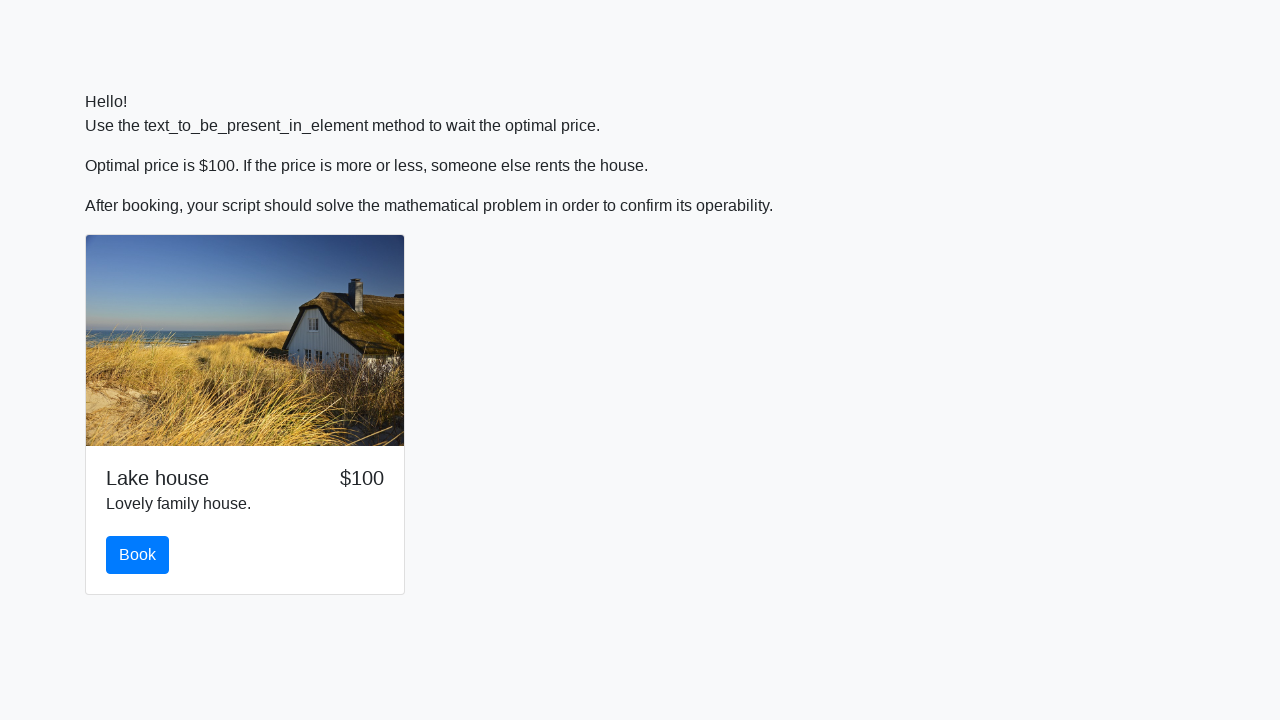

Clicked the book button at (138, 555) on #book
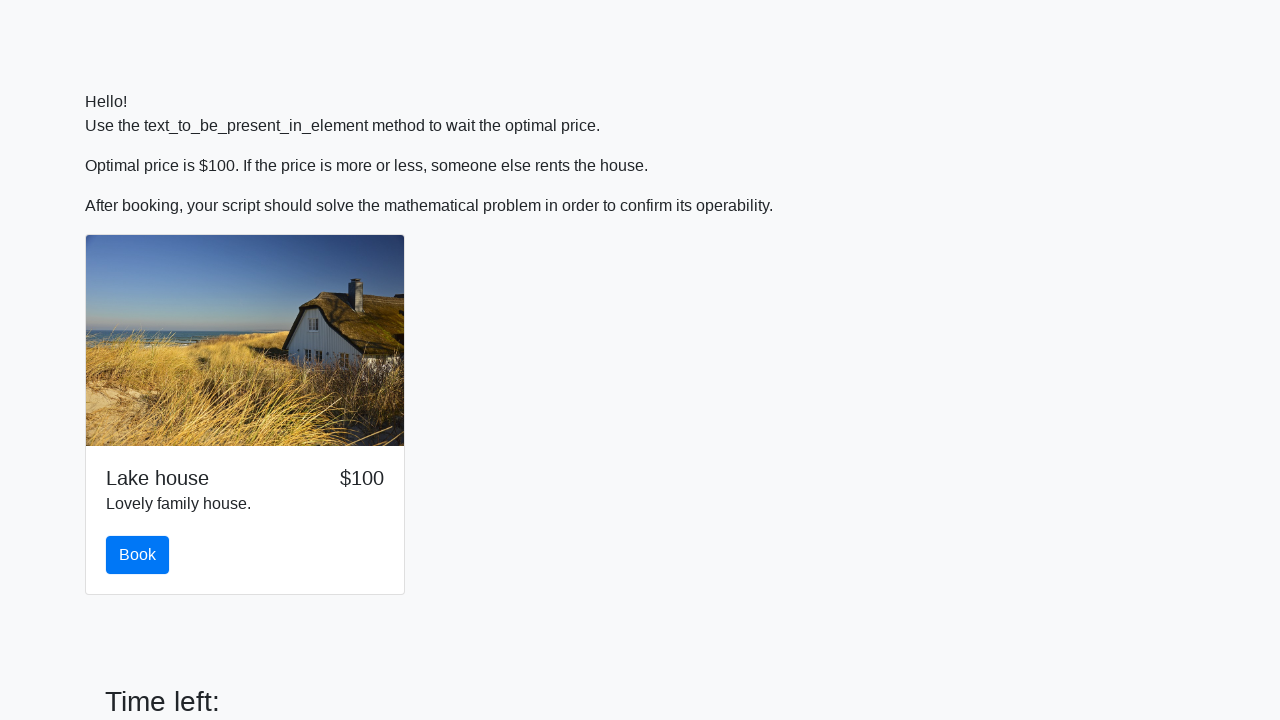

Retrieved input value: 730
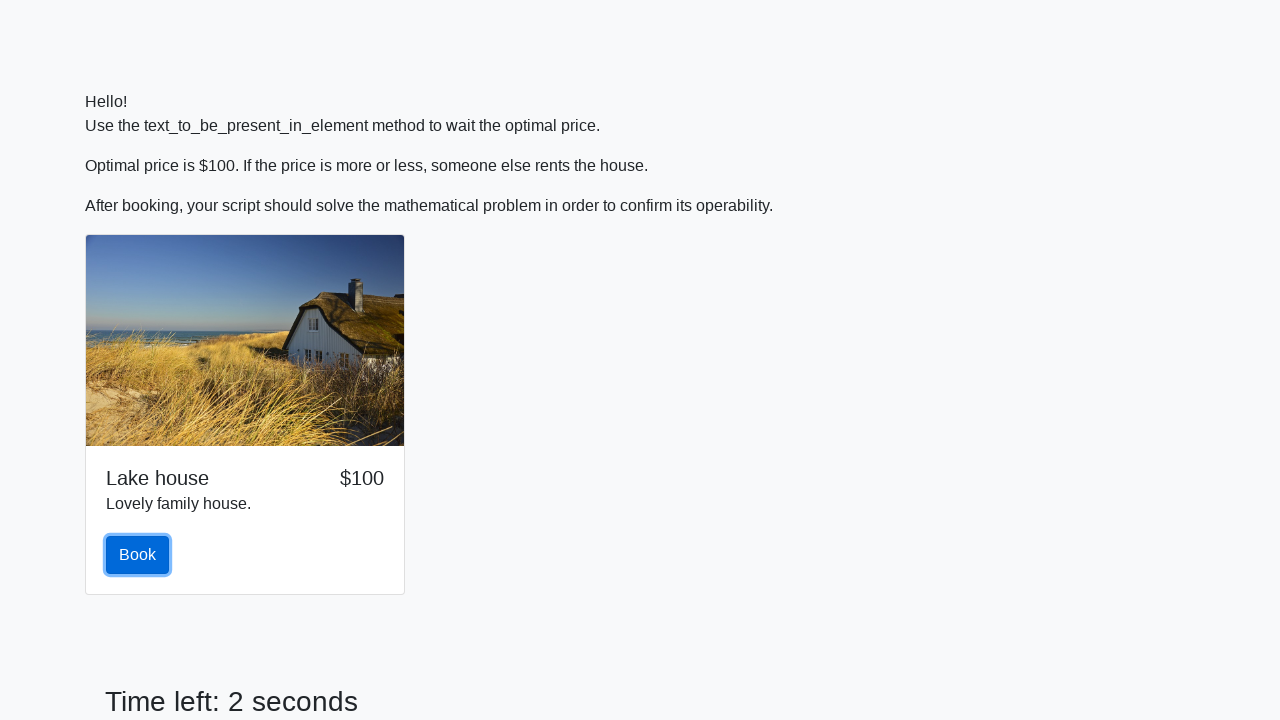

Calculated mathematical result: 2.393854229835039
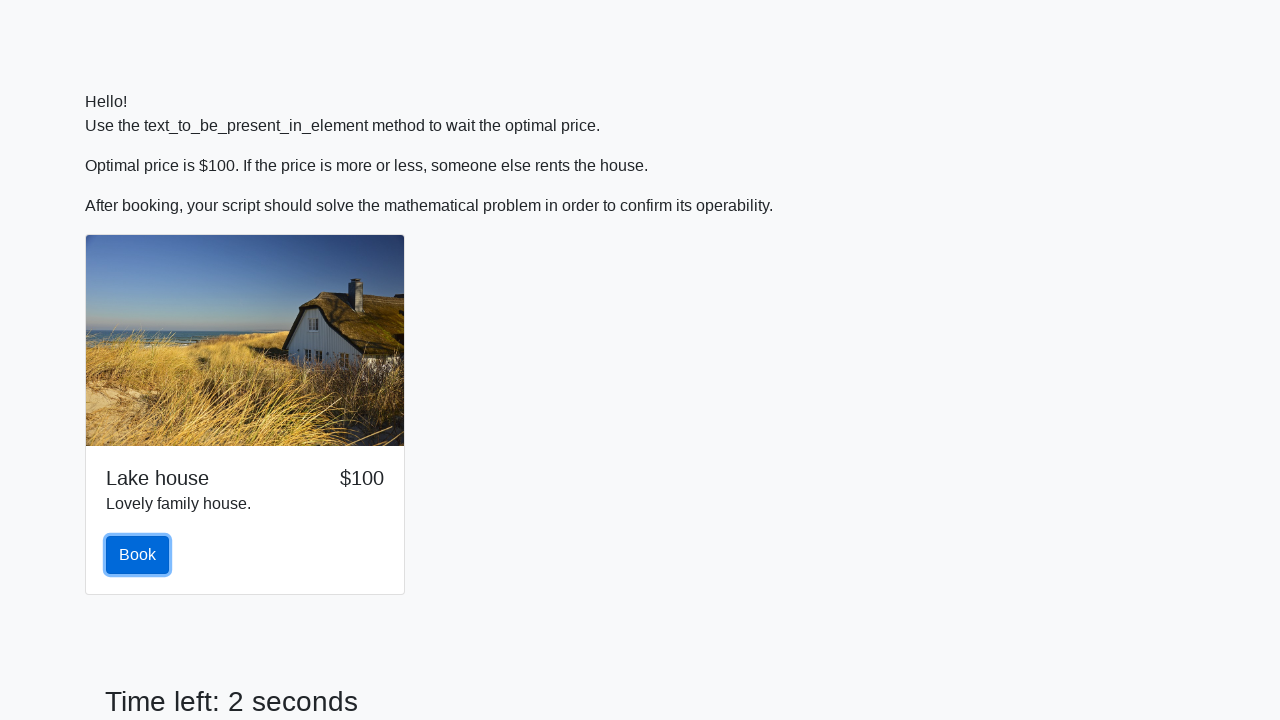

Entered calculated answer '2.393854229835039' in answer field on #answer
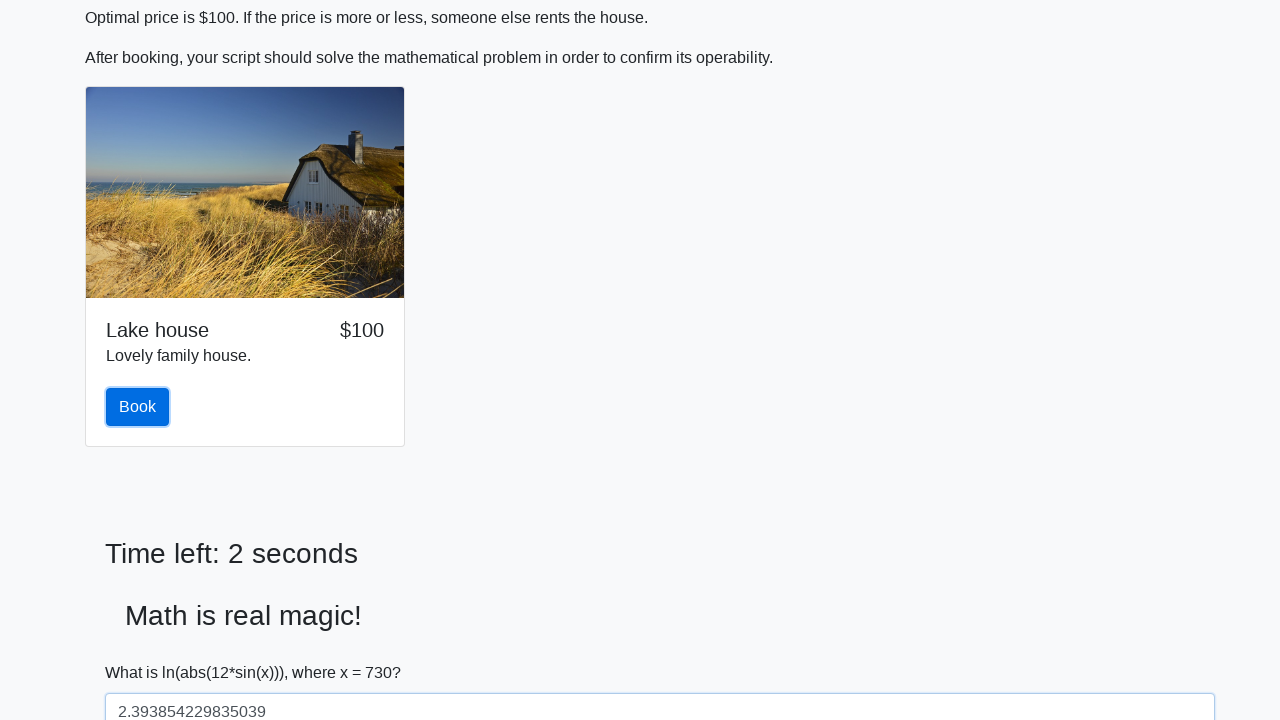

Clicked the solve button to submit solution at (143, 651) on #solve
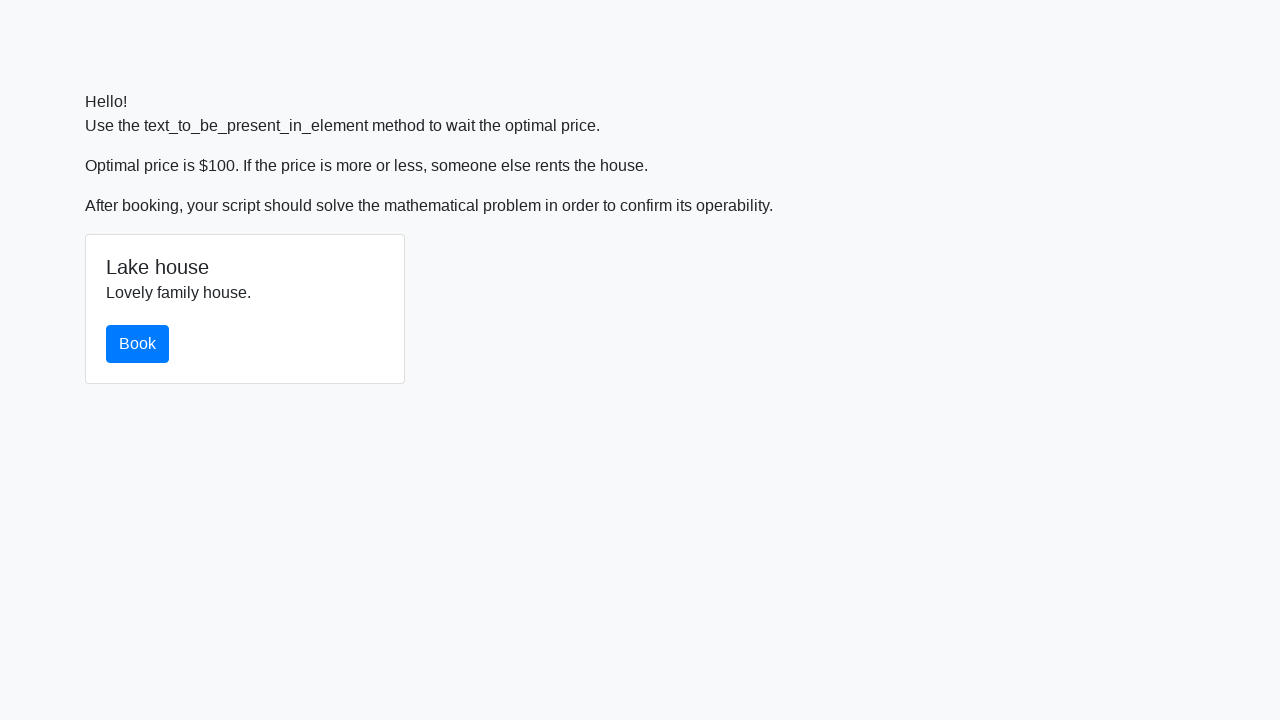

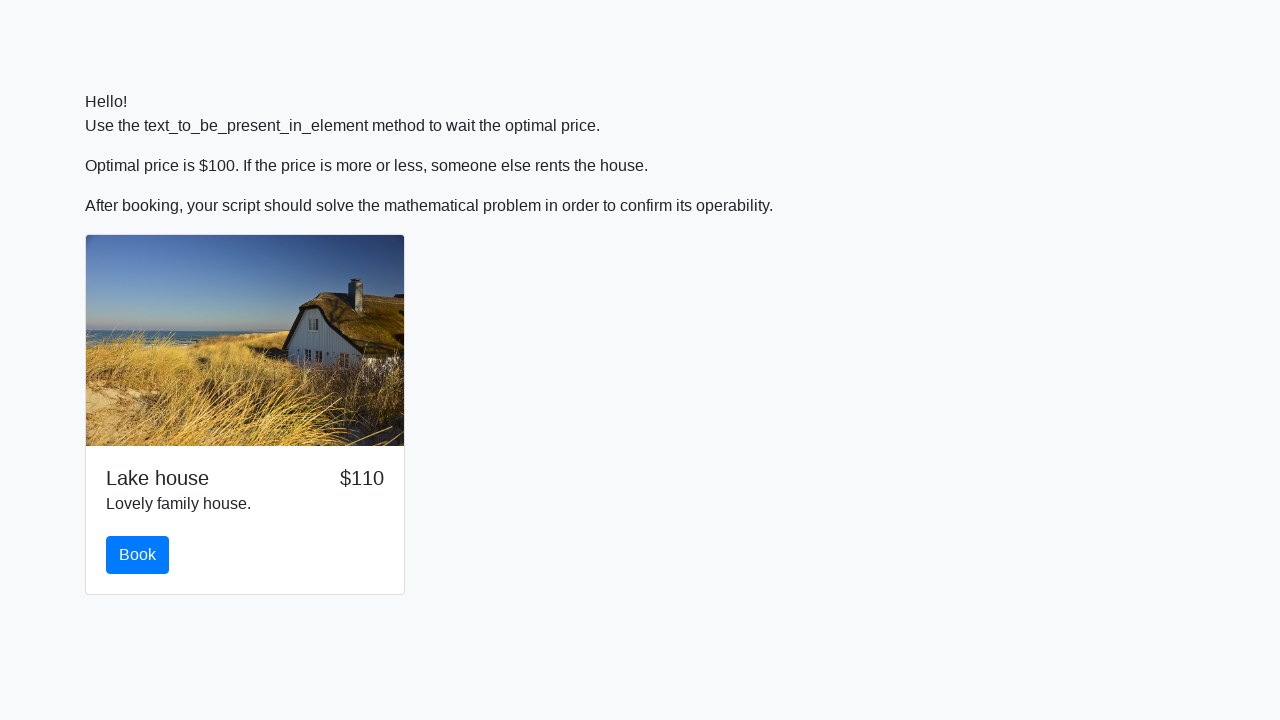